Tests clearing the complete state of all items by unchecking the toggle all checkbox

Starting URL: https://demo.playwright.dev/todomvc

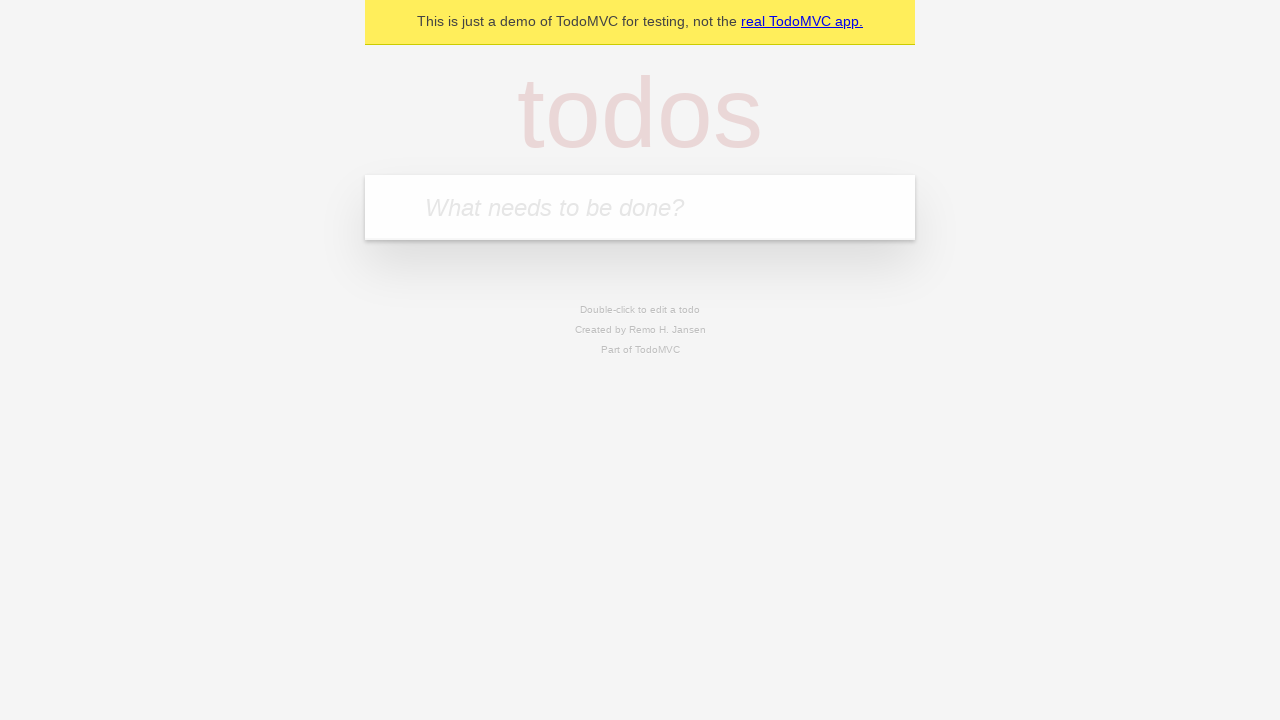

Filled new todo input with 'buy some cheese' on internal:attr=[placeholder="What needs to be done?"i]
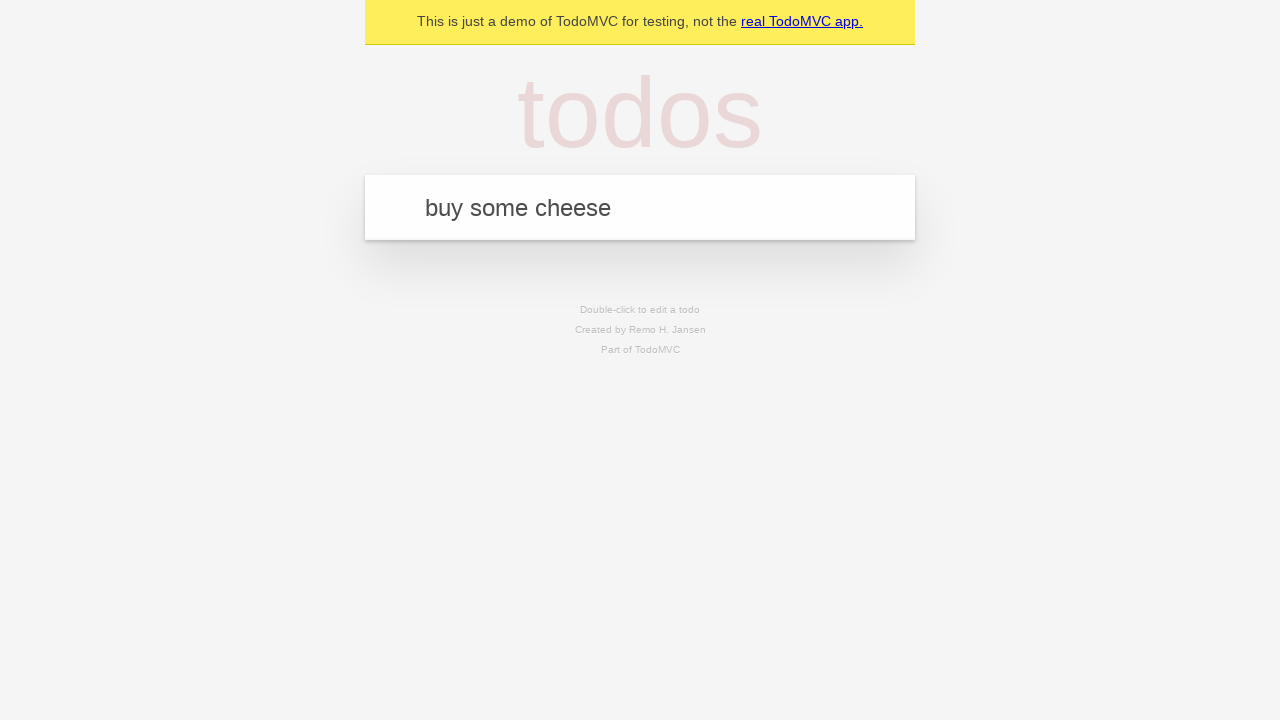

Pressed Enter to add todo item 'buy some cheese' on internal:attr=[placeholder="What needs to be done?"i]
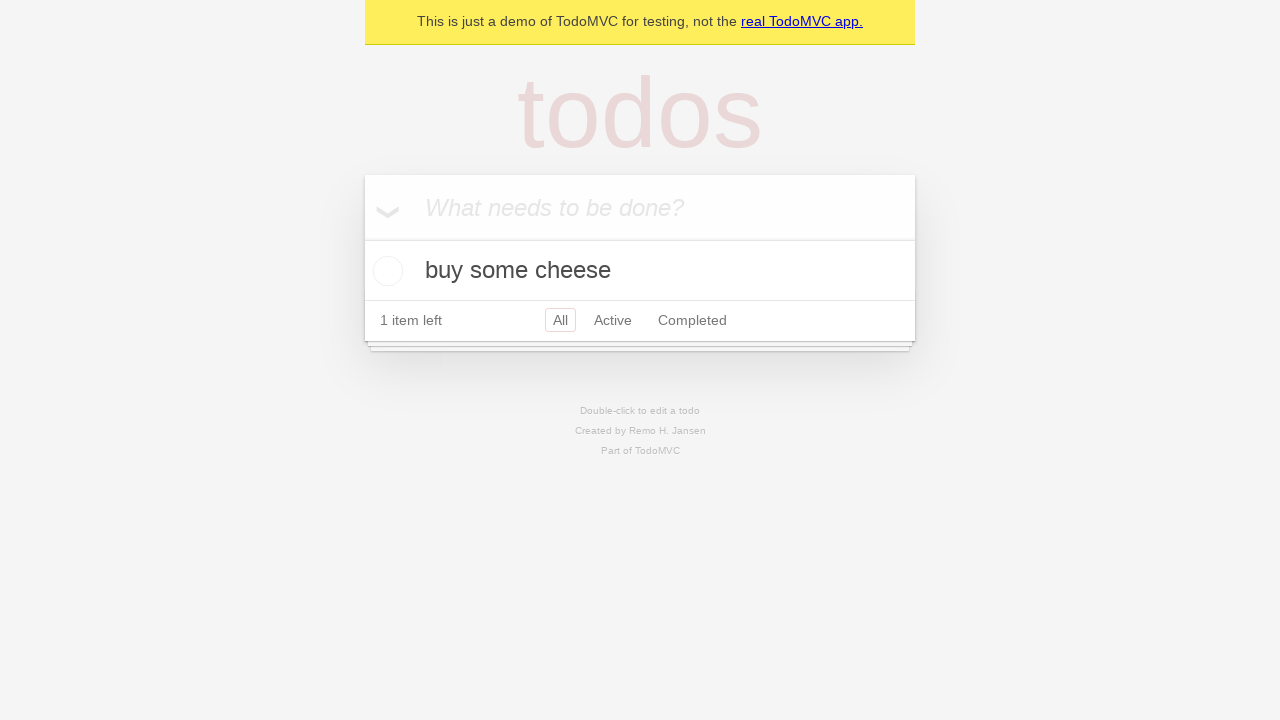

Filled new todo input with 'feed the cat' on internal:attr=[placeholder="What needs to be done?"i]
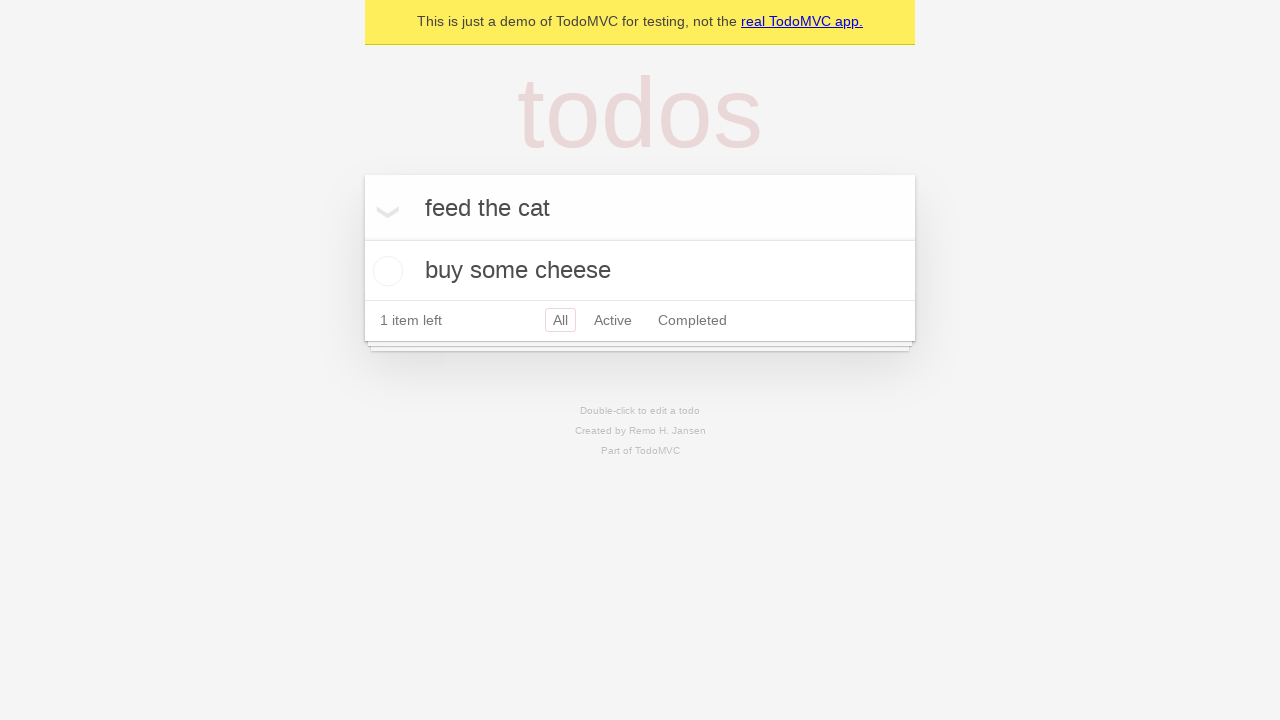

Pressed Enter to add todo item 'feed the cat' on internal:attr=[placeholder="What needs to be done?"i]
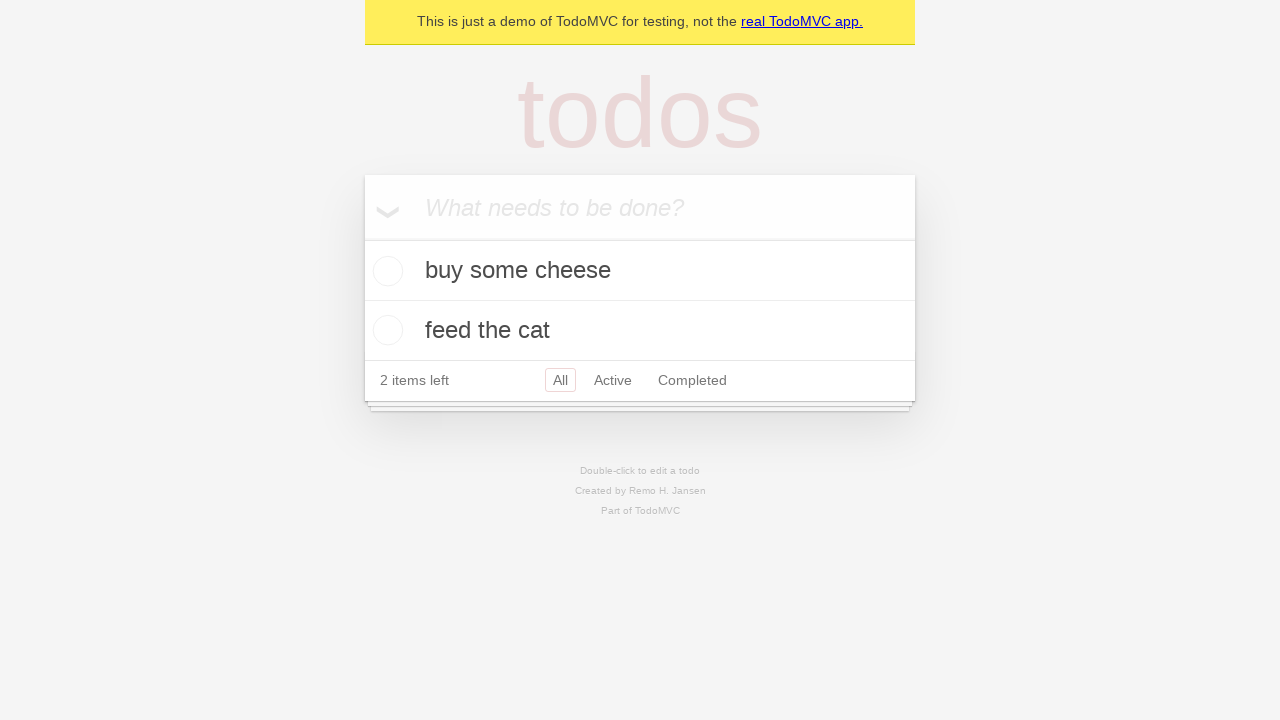

Filled new todo input with 'book a doctors appointment' on internal:attr=[placeholder="What needs to be done?"i]
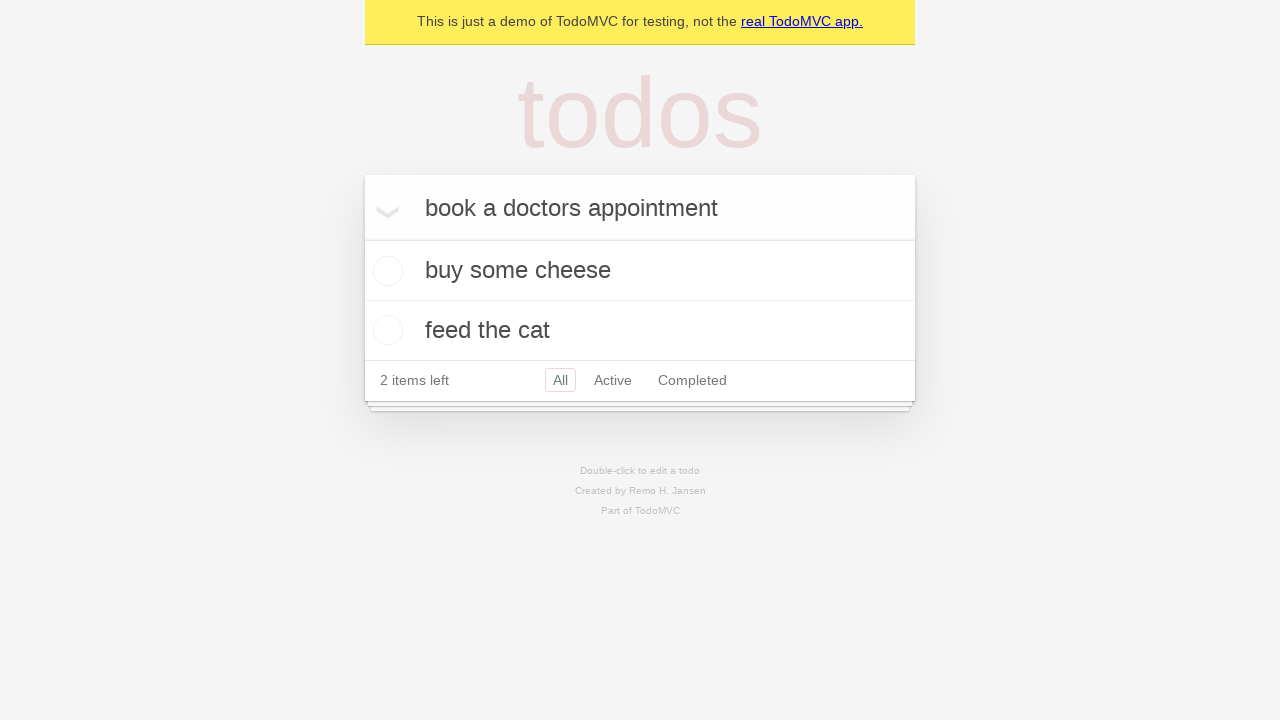

Pressed Enter to add todo item 'book a doctors appointment' on internal:attr=[placeholder="What needs to be done?"i]
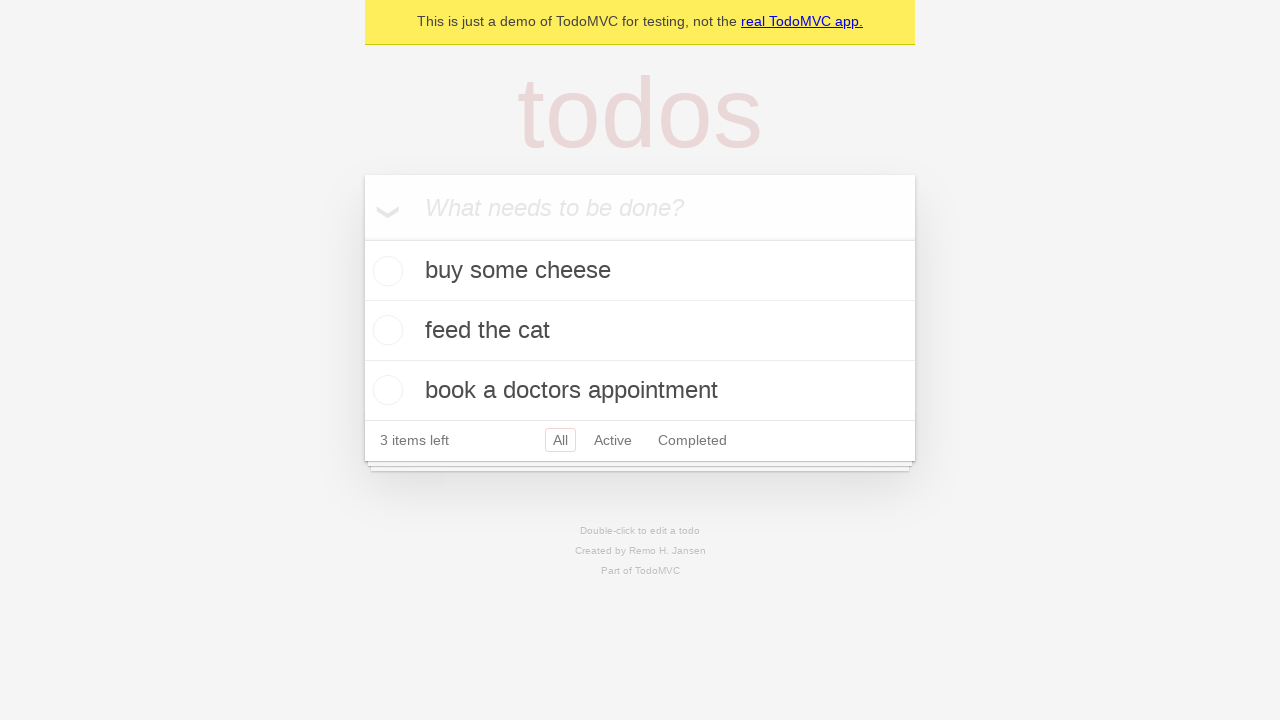

Located toggle all checkbox
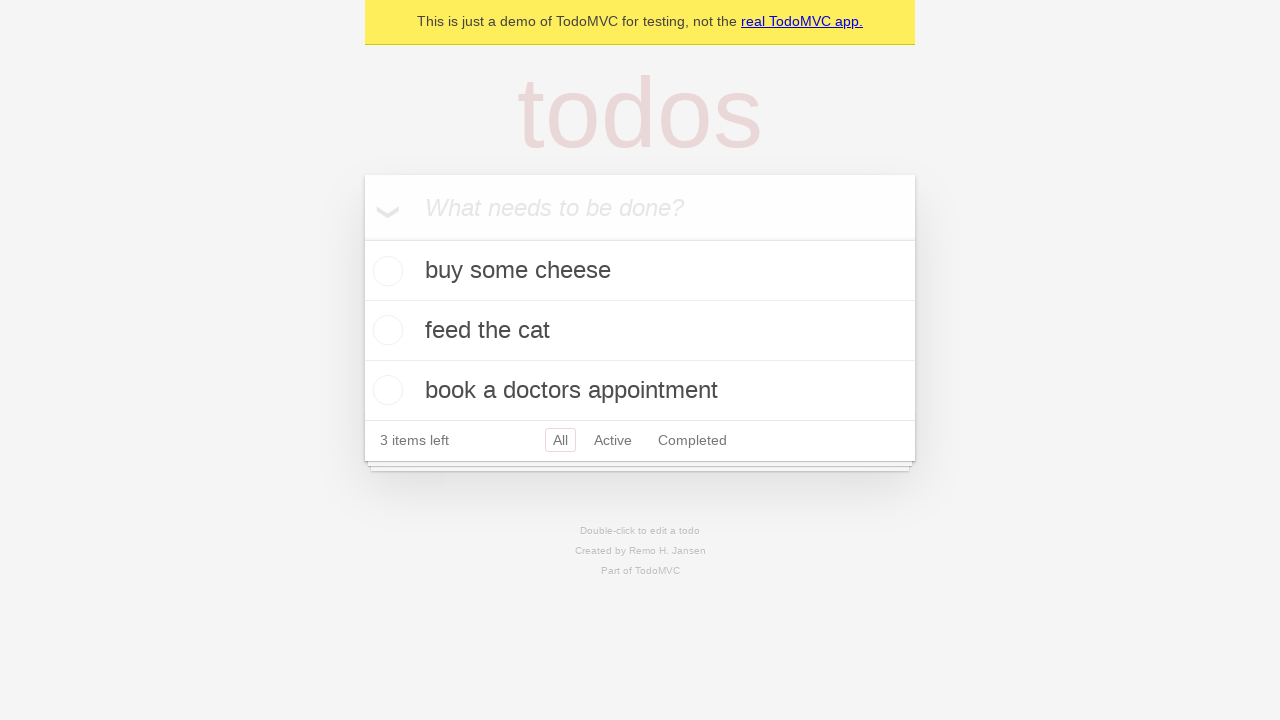

Checked the toggle all checkbox to mark all items as complete at (362, 238) on internal:label="Mark all as complete"i
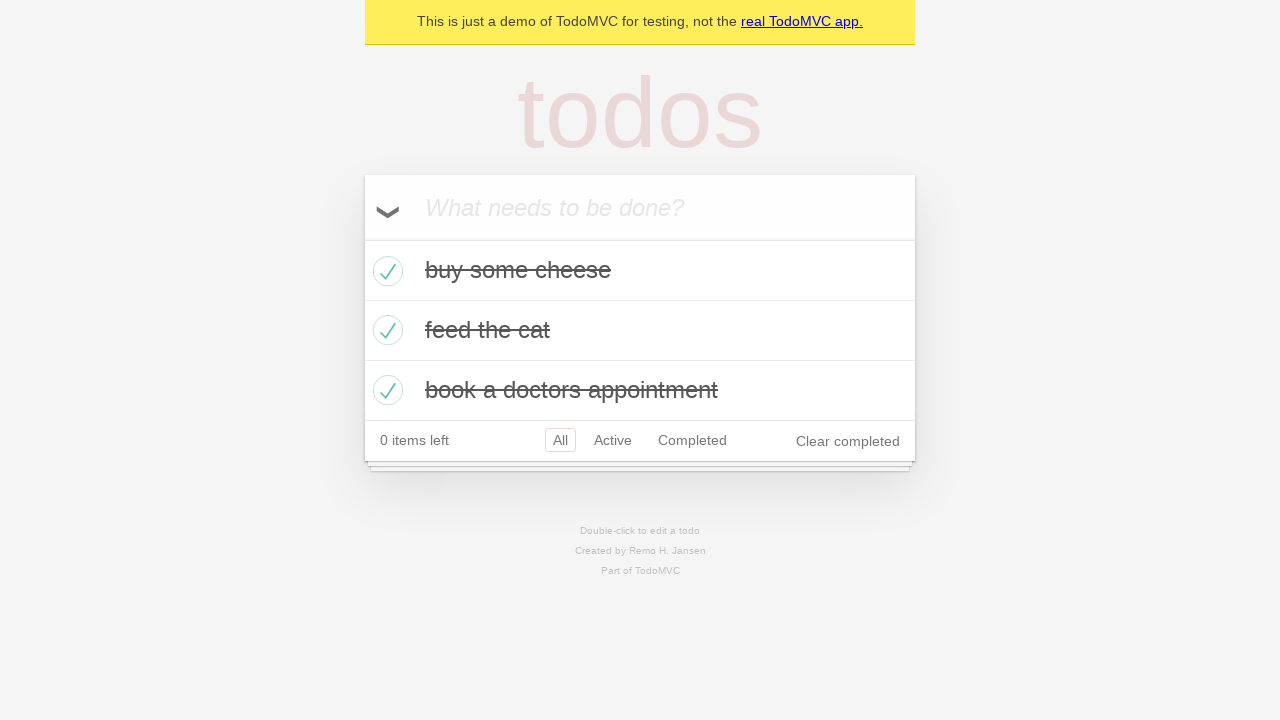

Unchecked the toggle all checkbox to clear complete state of all items at (362, 238) on internal:label="Mark all as complete"i
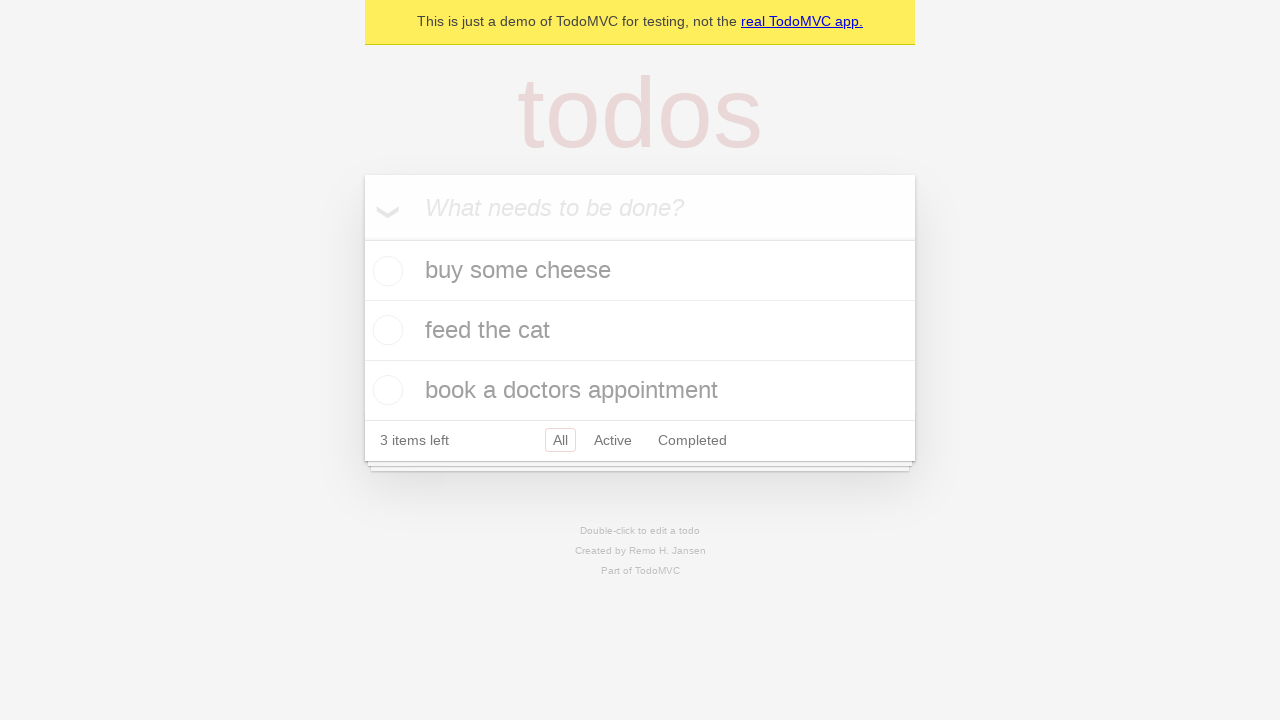

Waited for todo items to be visible and verified they are not completed
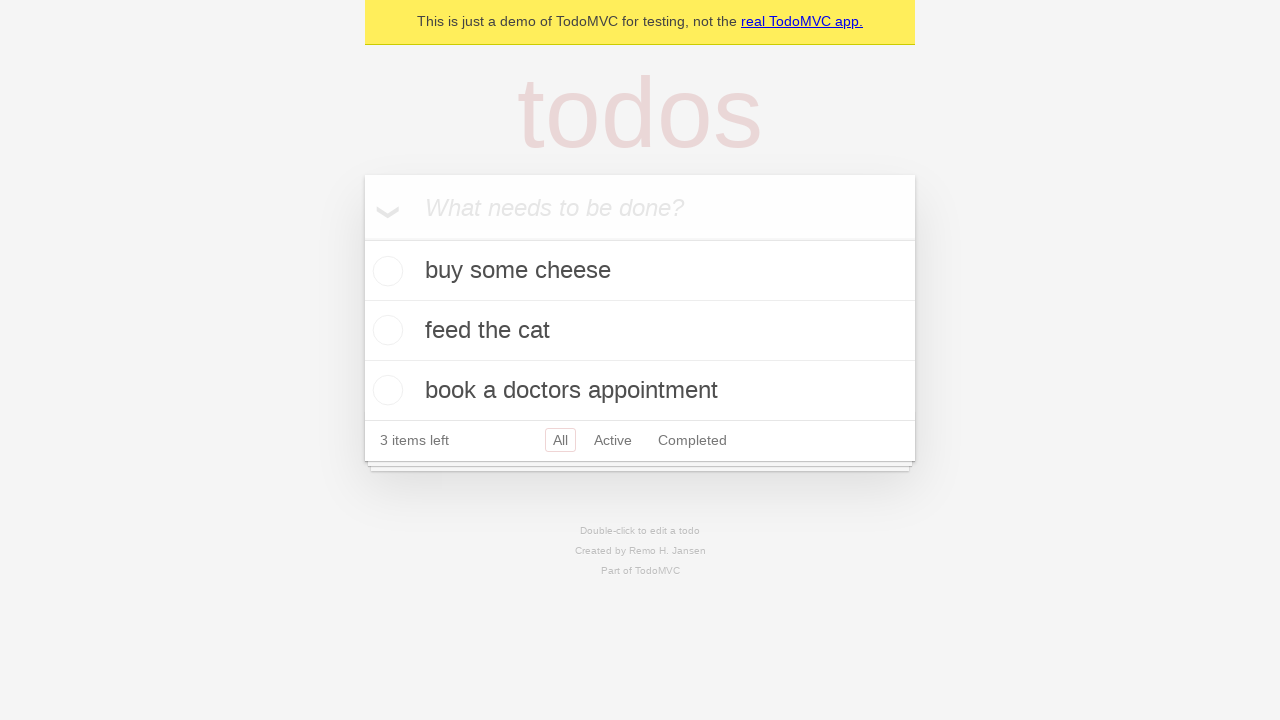

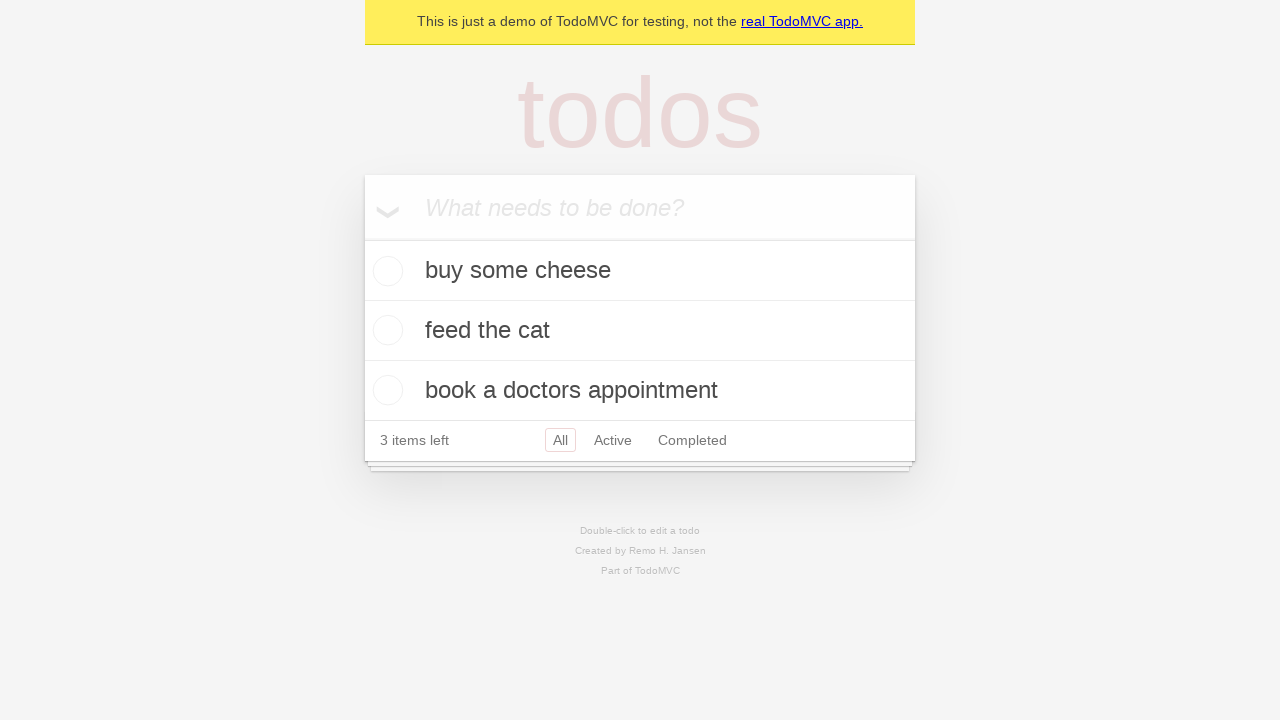